Tests sorting a table by the dues column in descending order by clicking the column header twice and verifying the table data is properly sorted

Starting URL: http://the-internet.herokuapp.com/tables

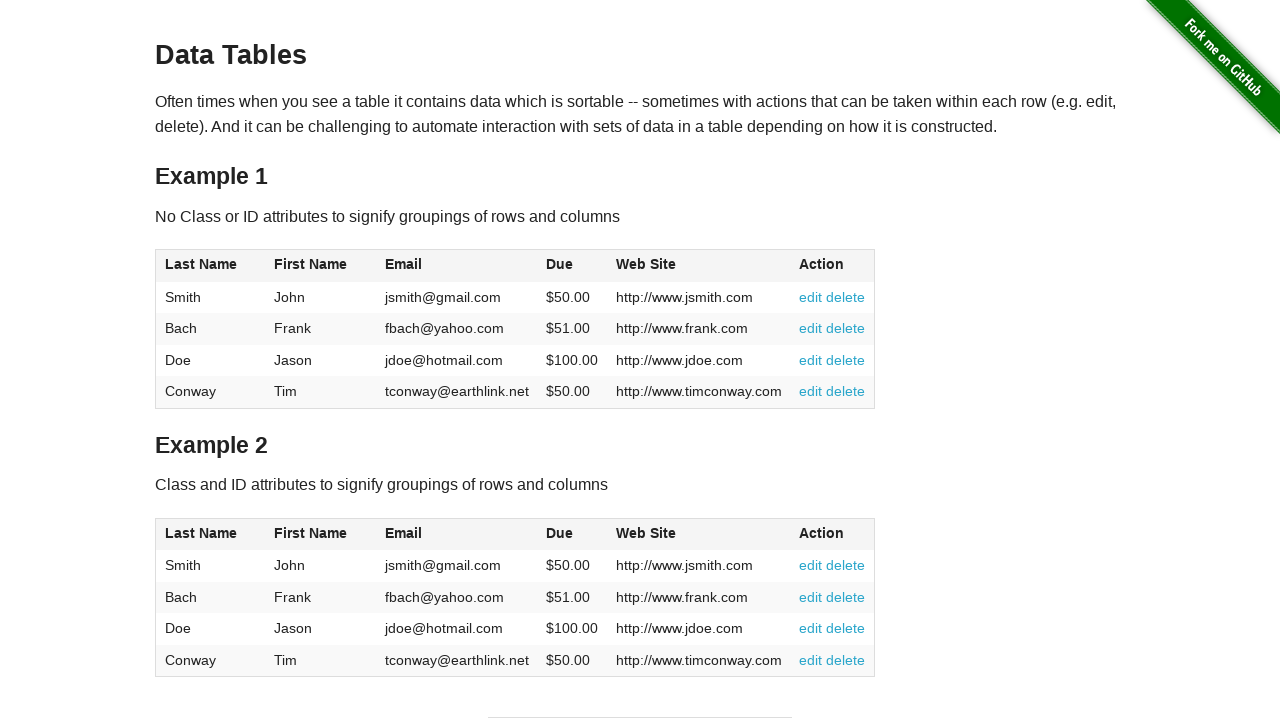

Clicked dues column header first time to initiate sorting at (572, 266) on #table1 thead tr th:nth-of-type(4)
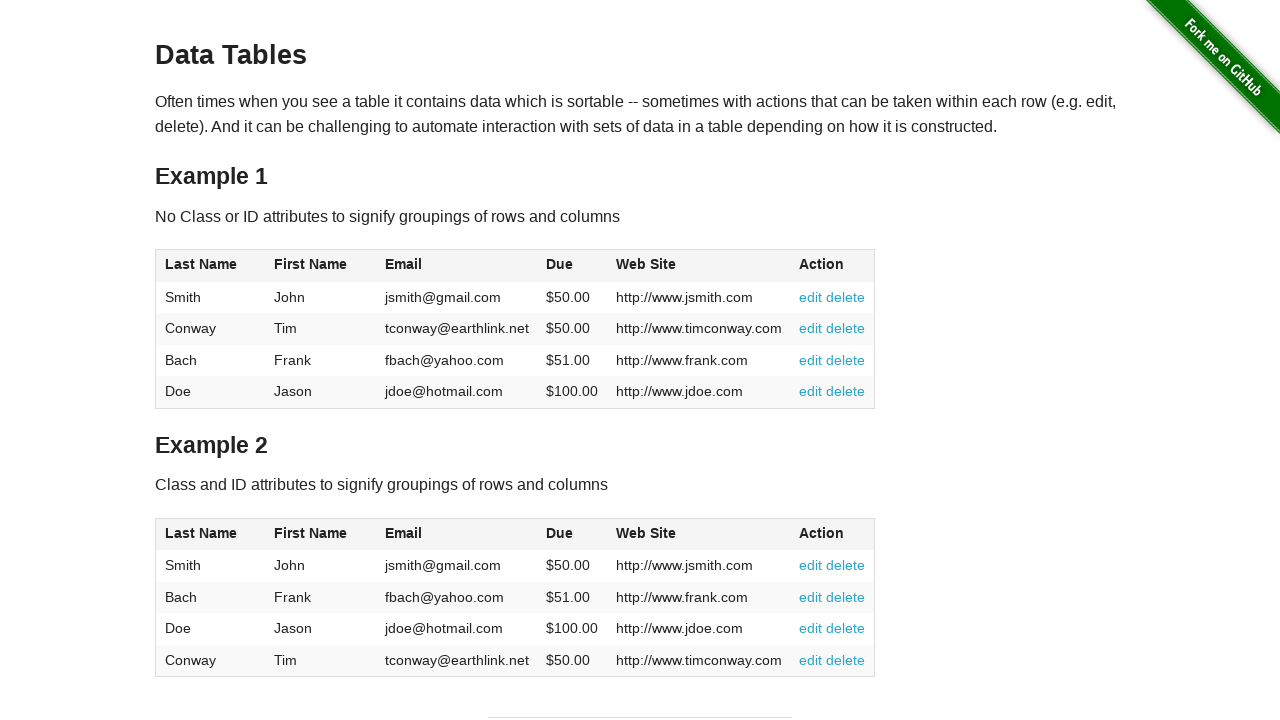

Clicked dues column header second time to sort in descending order at (572, 266) on #table1 thead tr th:nth-of-type(4)
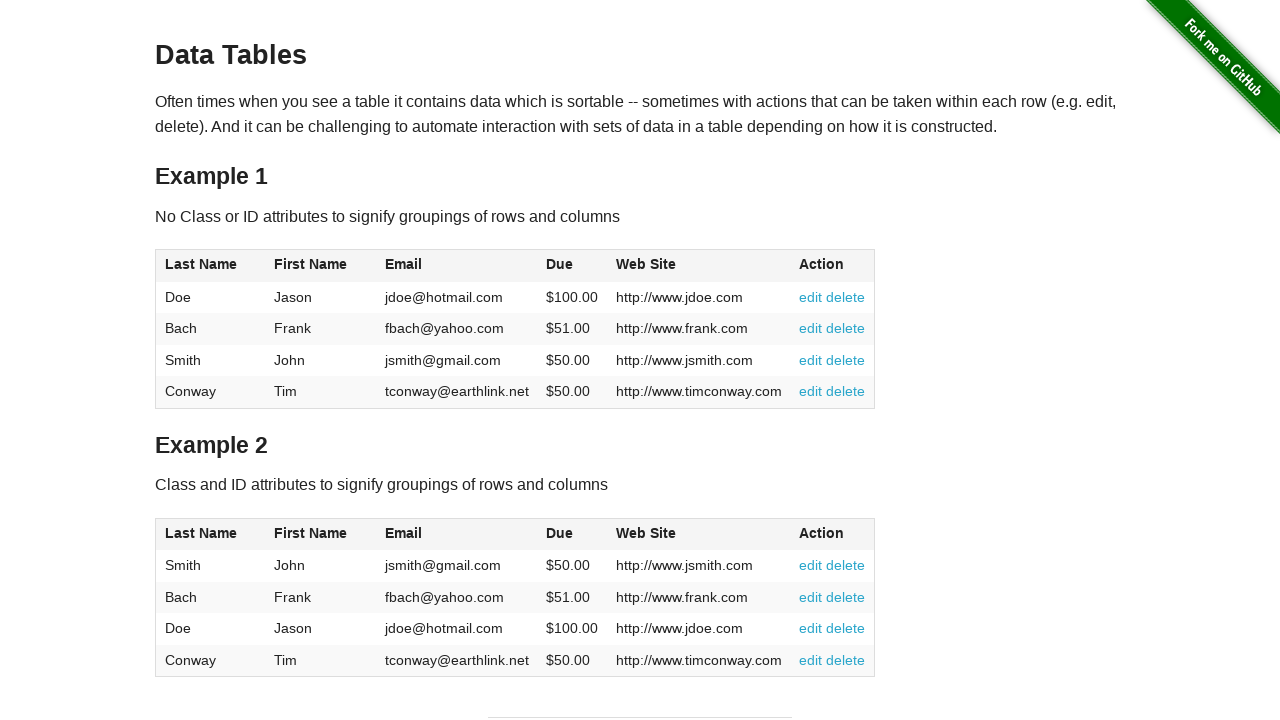

Waited for table to update and verified dues column is visible
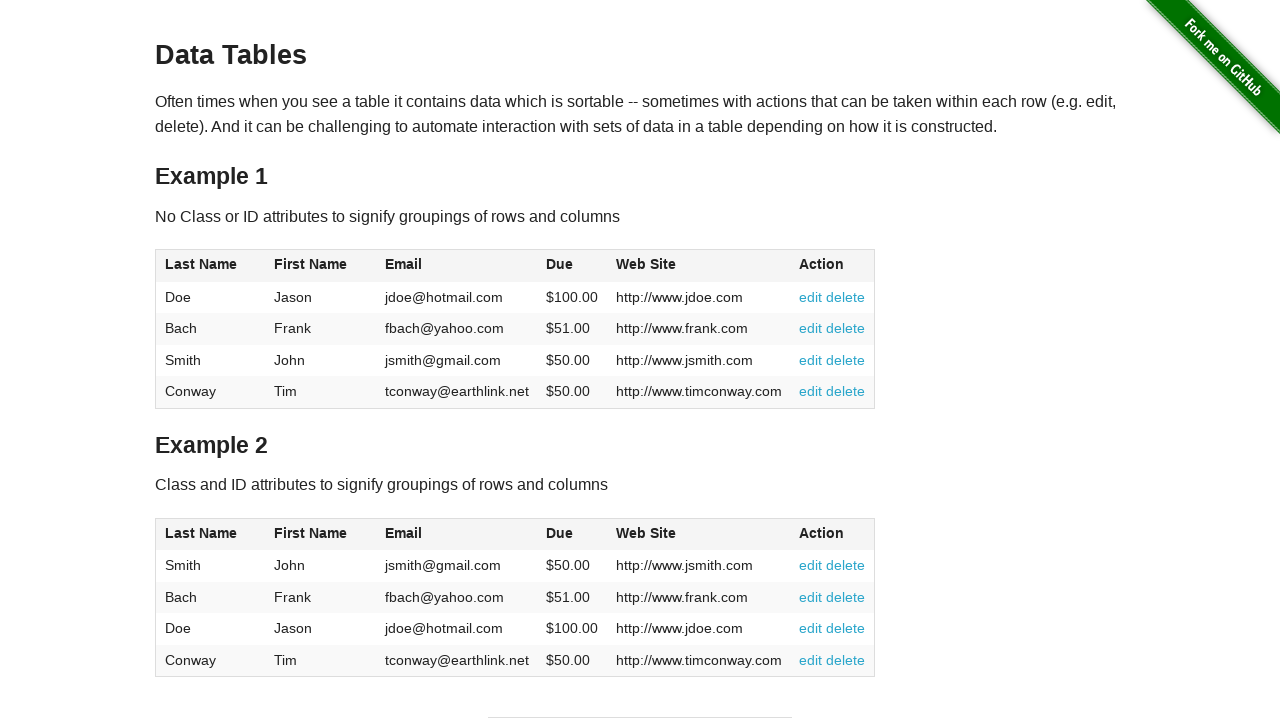

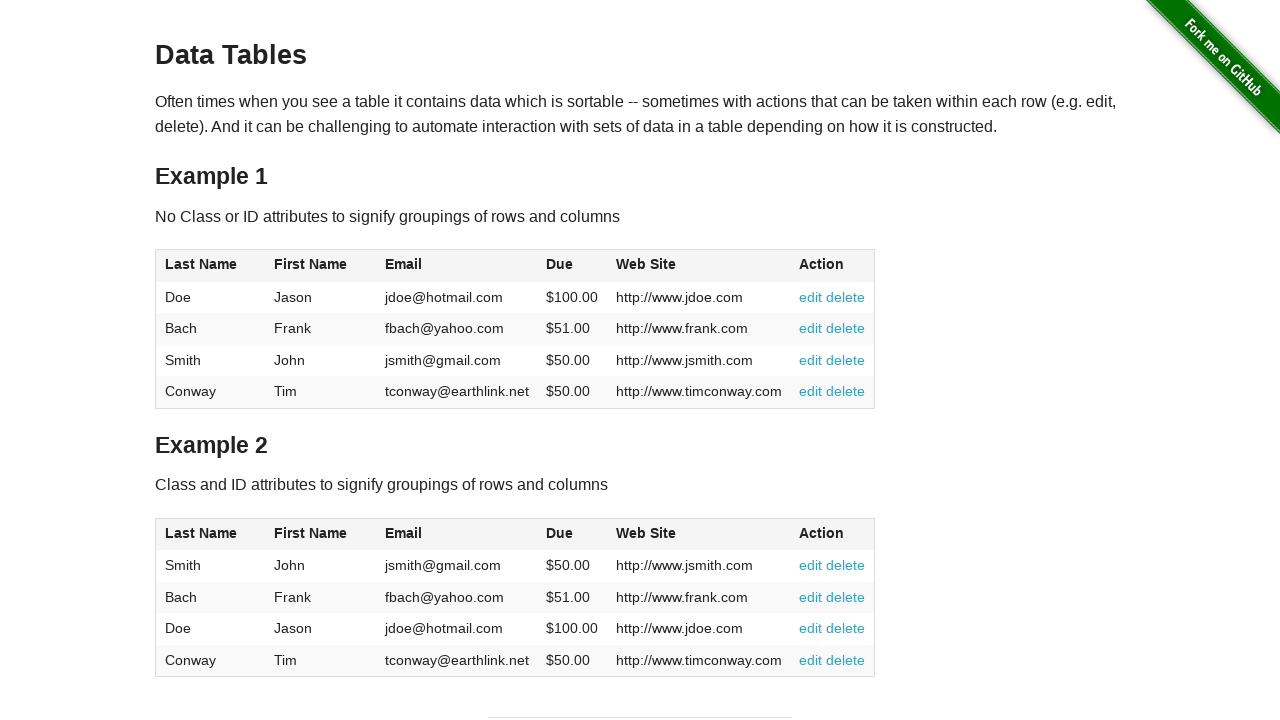